Tests hover functionality by hovering over an element to reveal a hidden link, then clicking it to navigate to a user profile page

Starting URL: http://the-internet.herokuapp.com/hovers

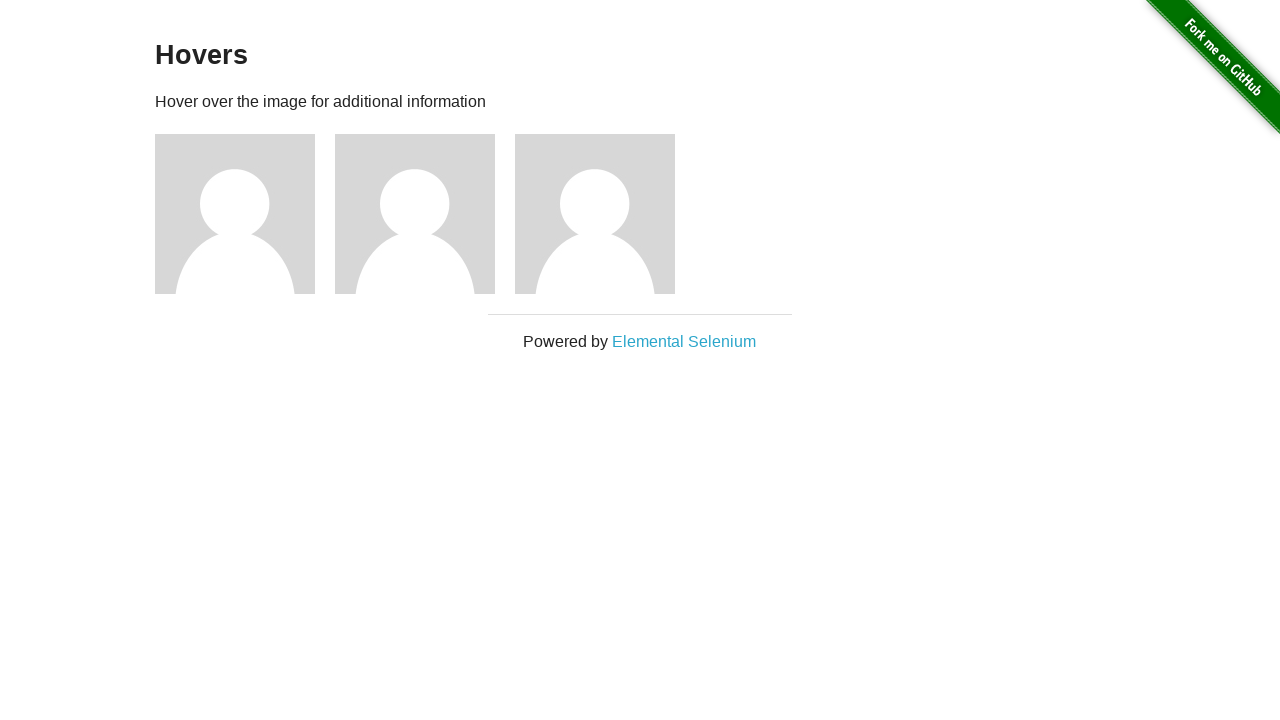

Hovered over first figure element to reveal hidden link at (245, 214) on div.figure:first-of-type
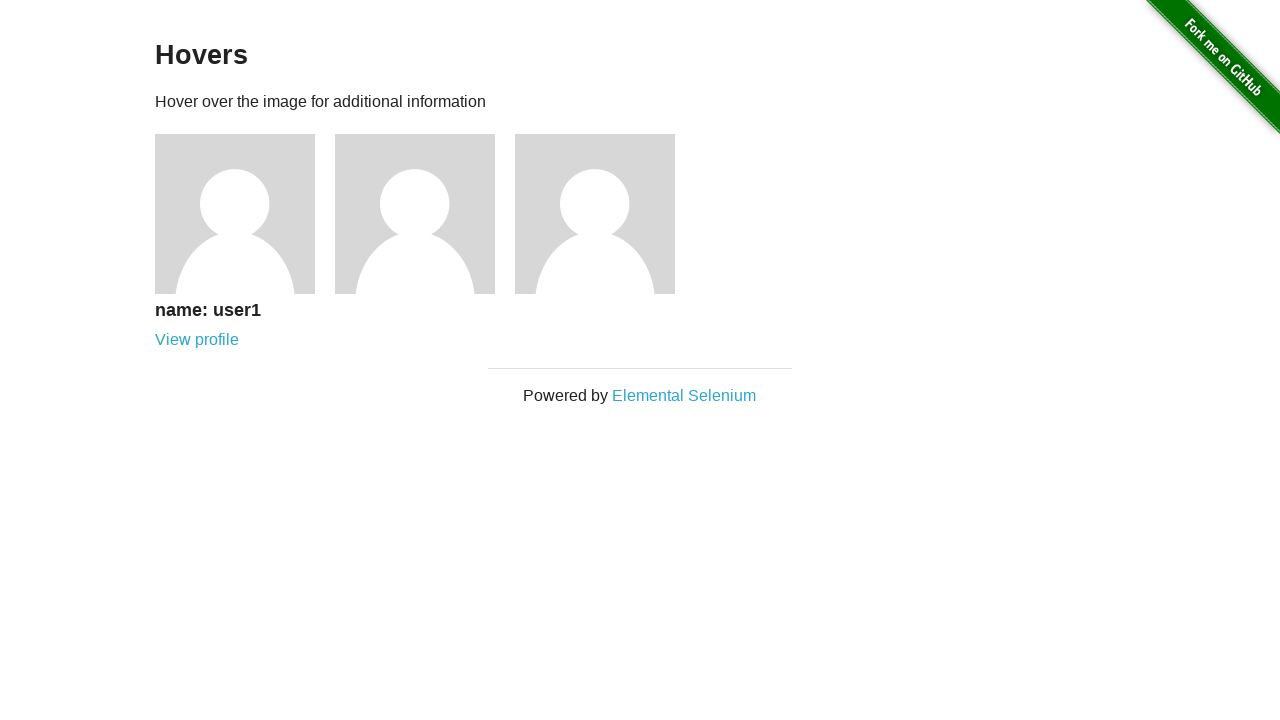

Clicked the revealed link in the hovered element at (197, 340) on div.figure:first-of-type >> a
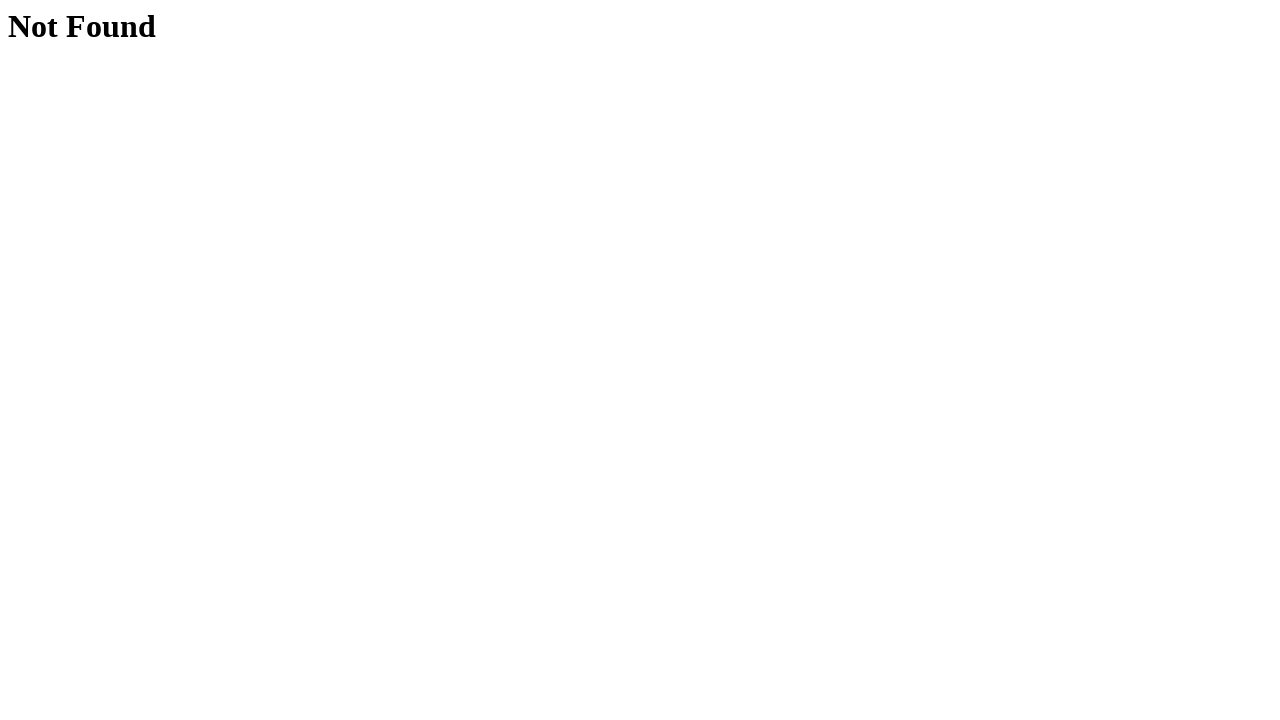

Navigated to user profile page (users/1)
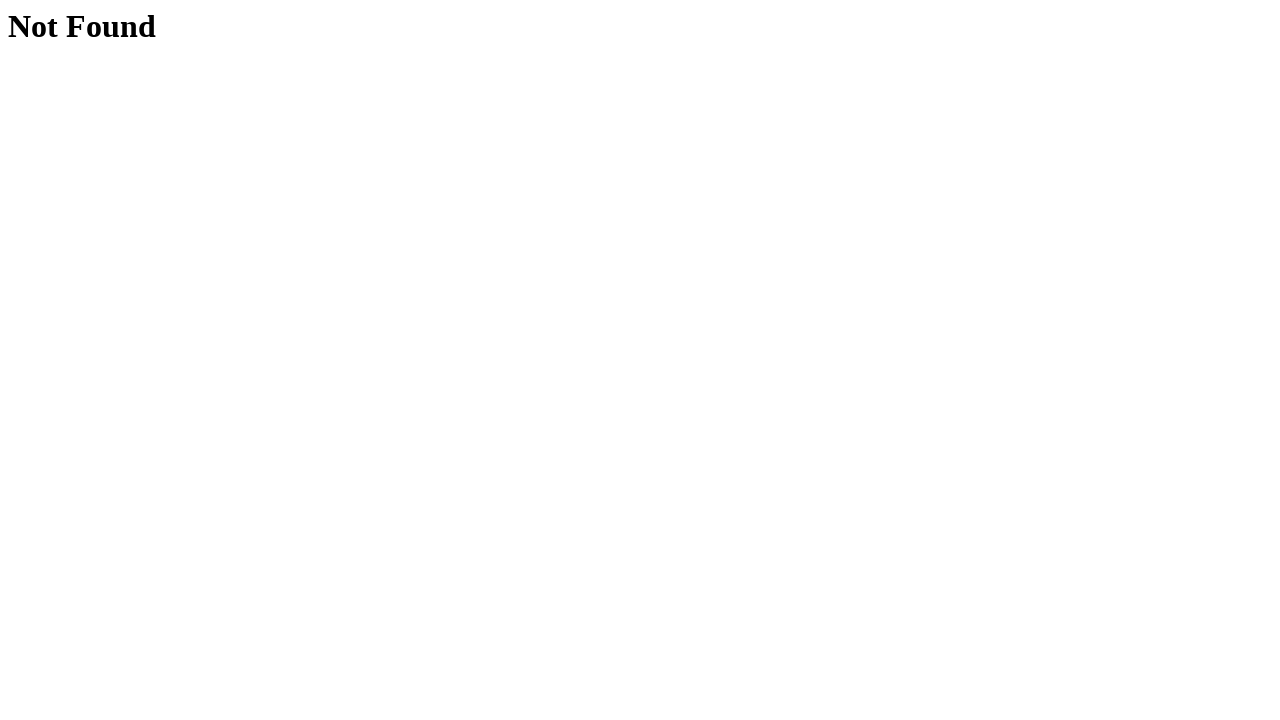

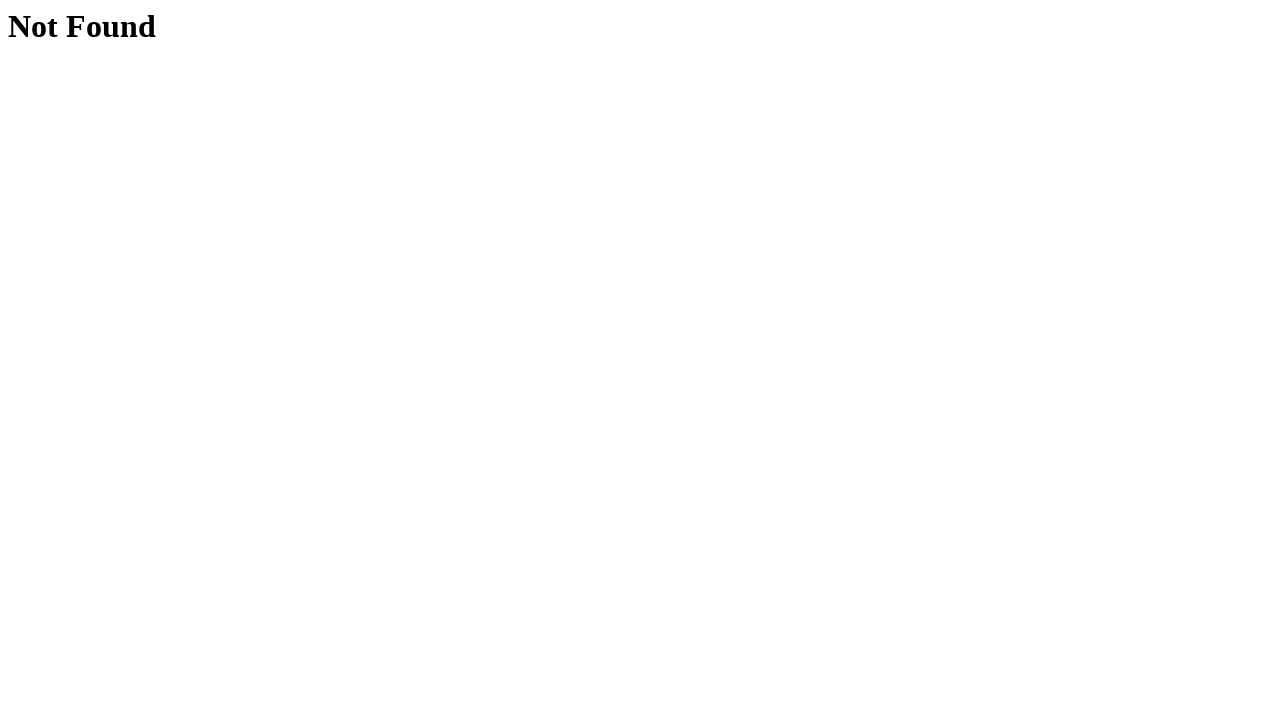